Navigates to ICICI Bank homepage and waits for the page to load, verifying the page is accessible.

Starting URL: https://www.icicibank.com/

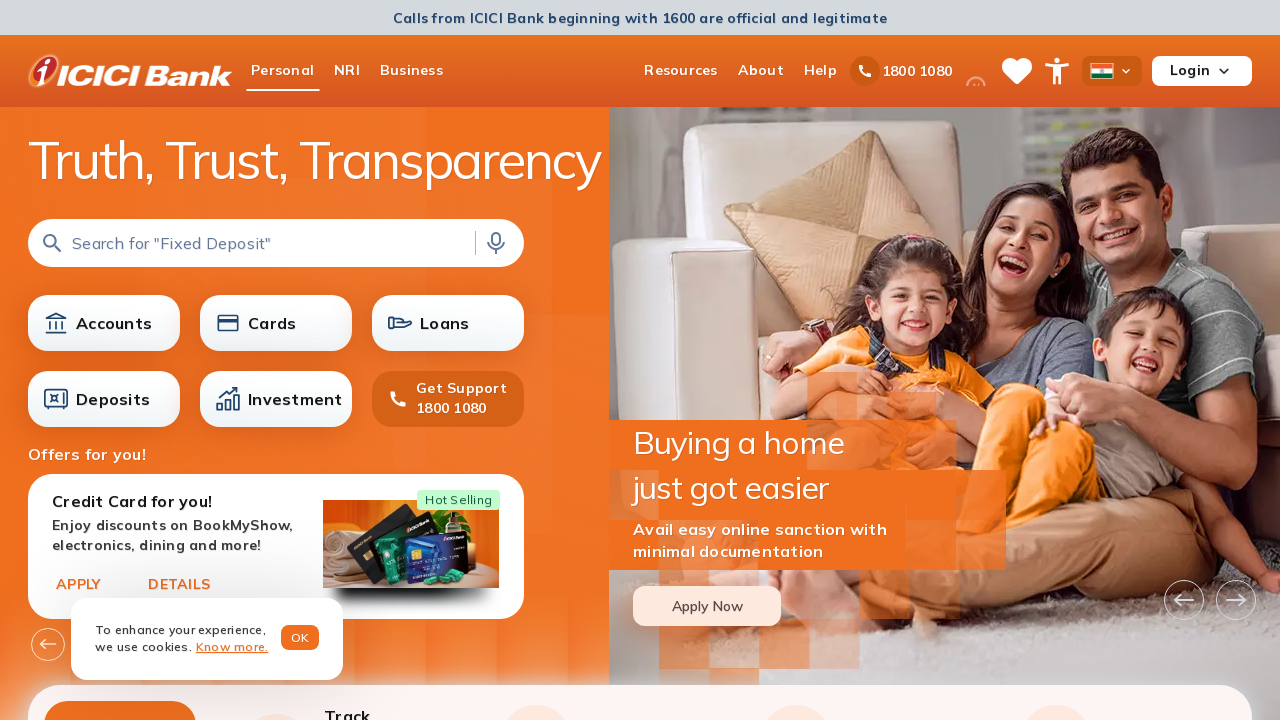

Waited for page to reach networkidle state and fully load
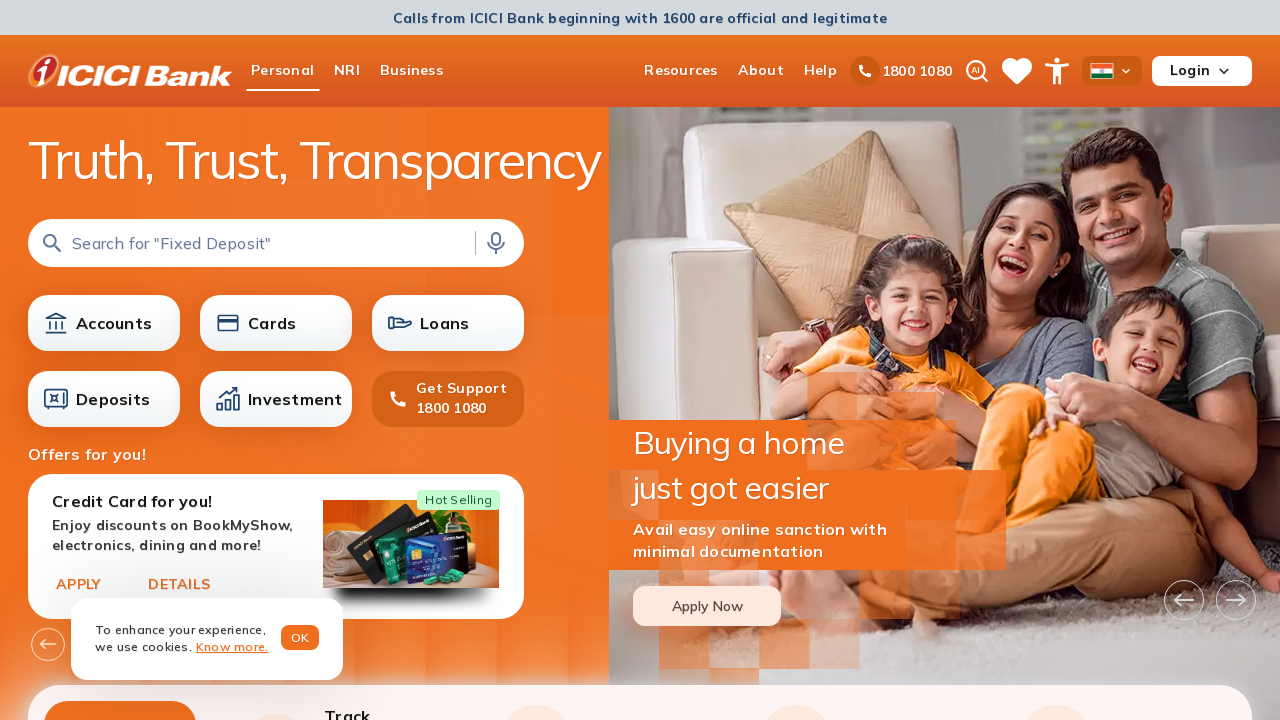

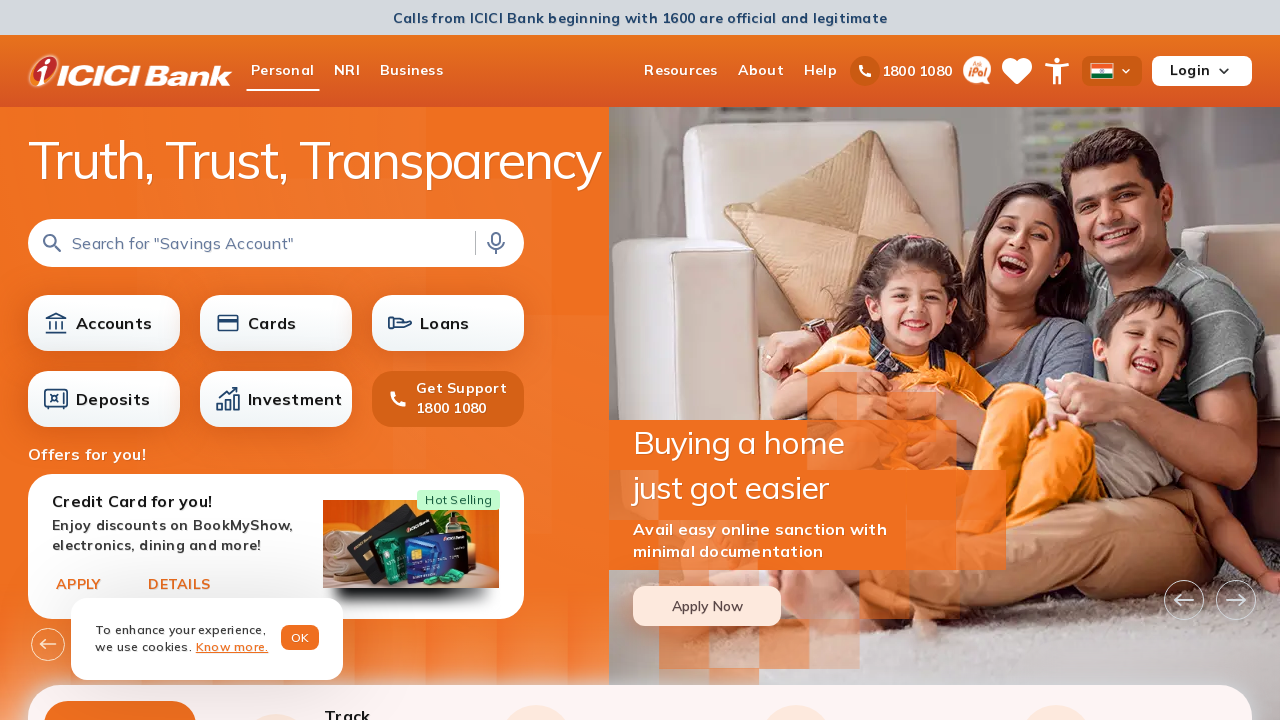